Tests iframe interaction by switching into an iframe to click a button, then switching back to the main page to interact with menu button

Starting URL: https://www.w3schools.com/js/tryit.asp?filename=tryjs_myfirst

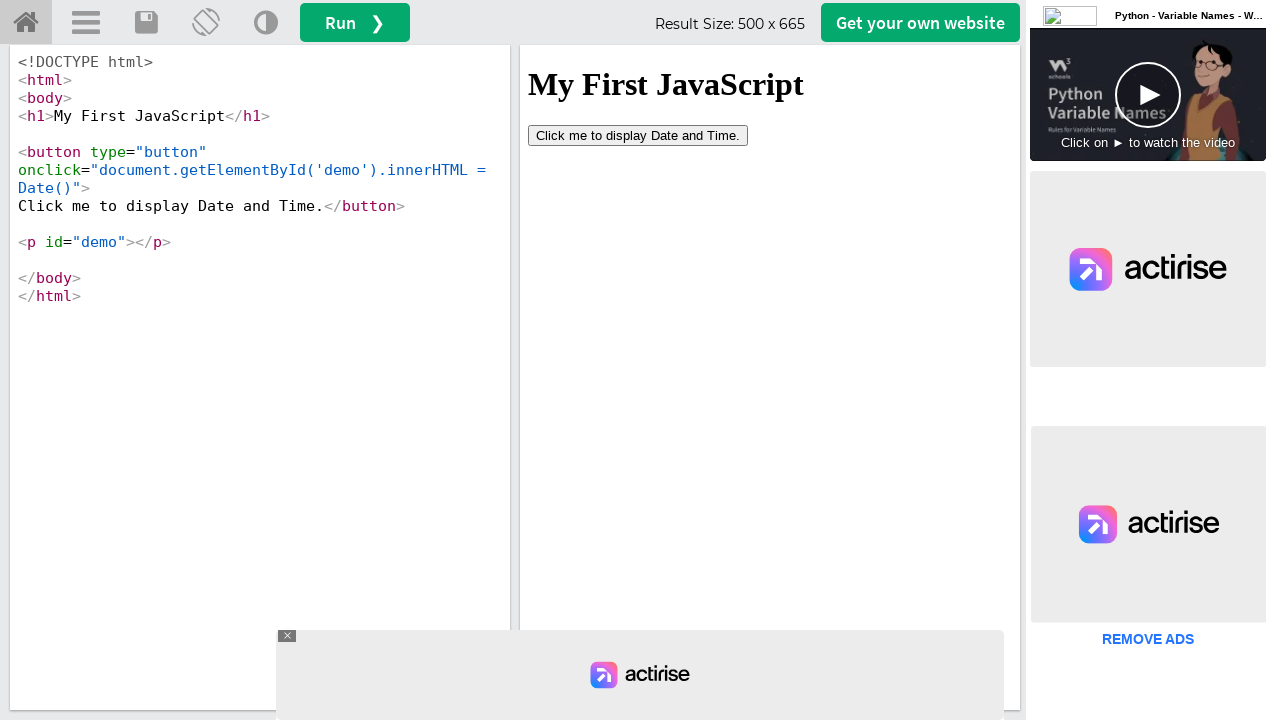

Waited for iframe#iframeResult to load
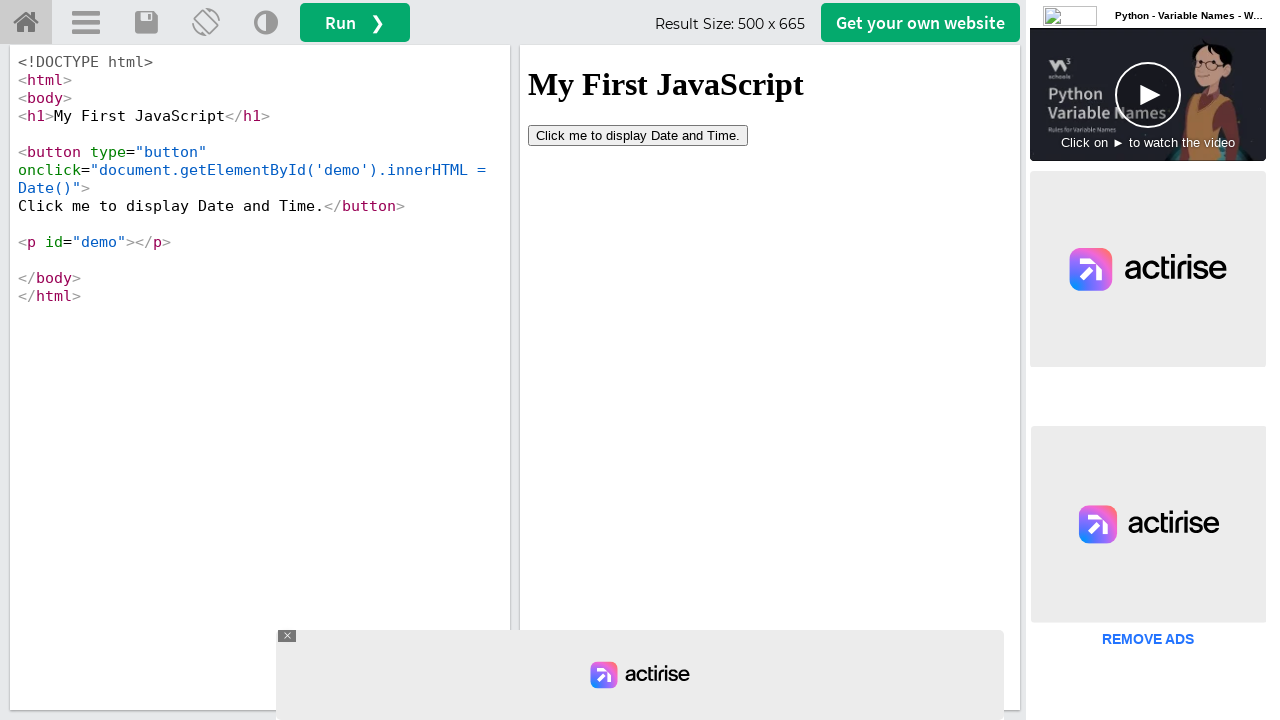

Located iframe#iframeResult frame
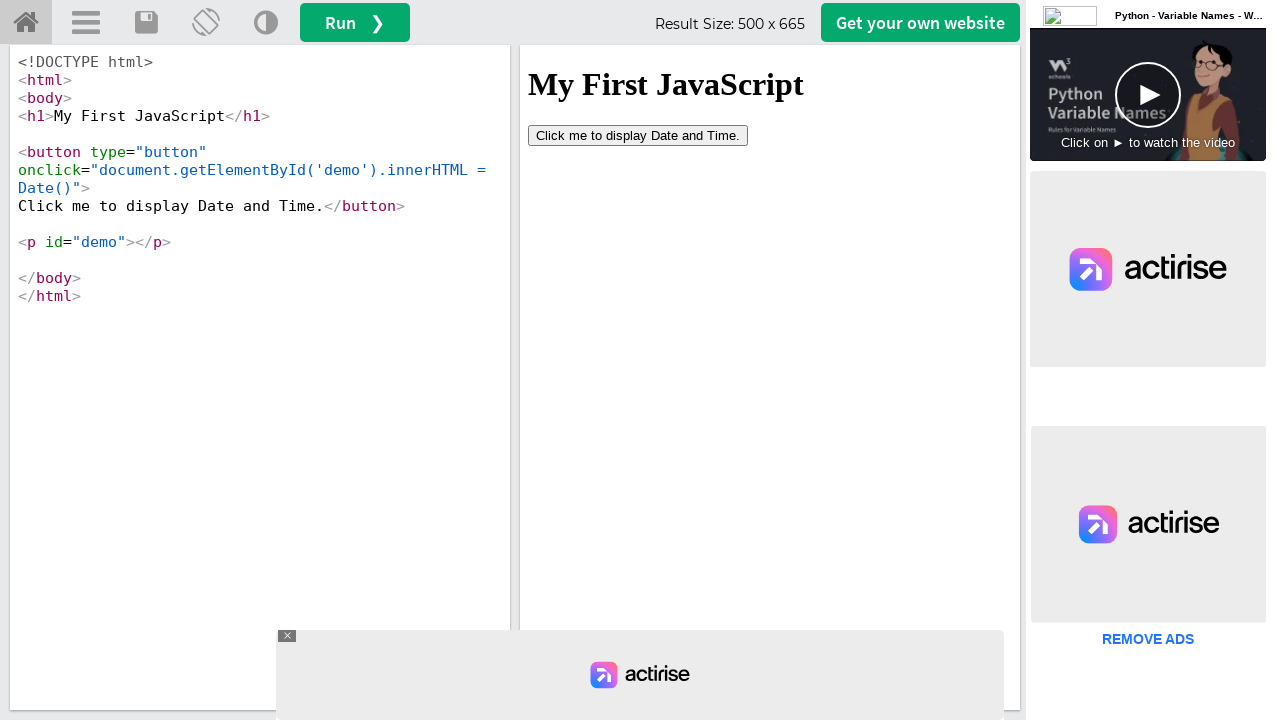

Clicked 'Click me to display Date and Time.' button inside iframe at (638, 135) on iframe#iframeResult >> internal:control=enter-frame >> xpath=//button[contains(t
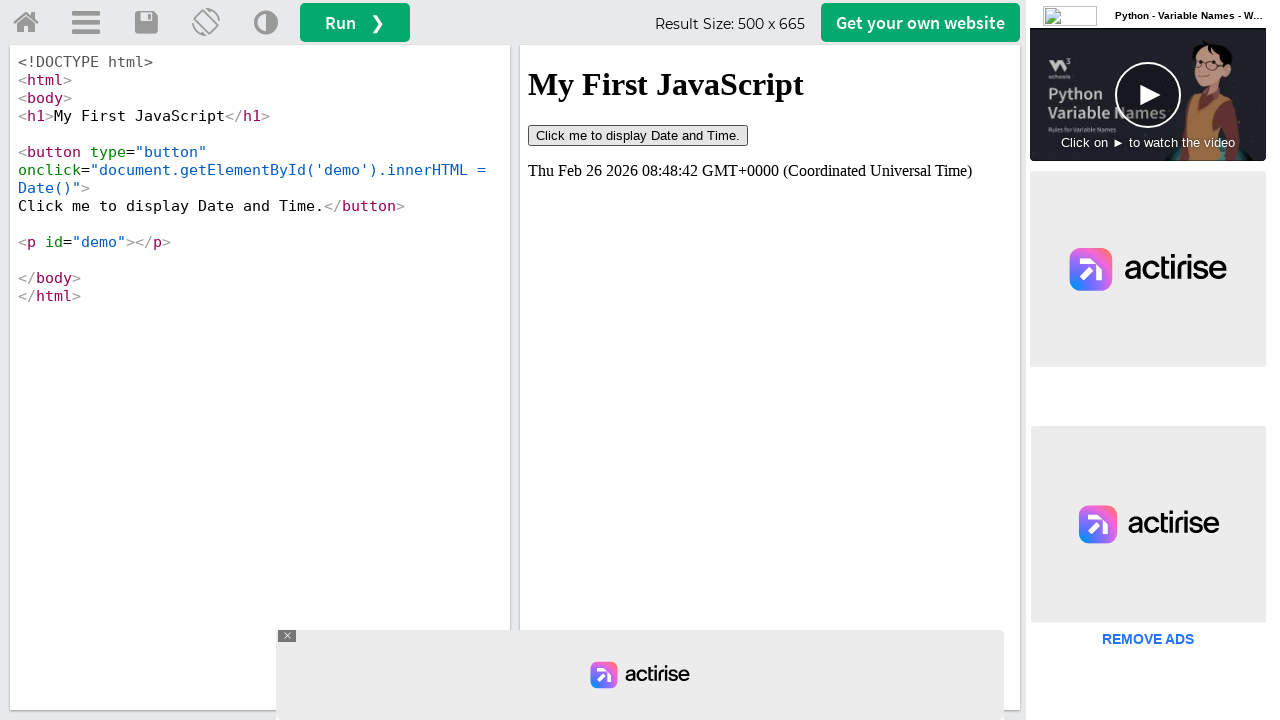

Clicked menu button on main page at (86, 23) on a#menuButton
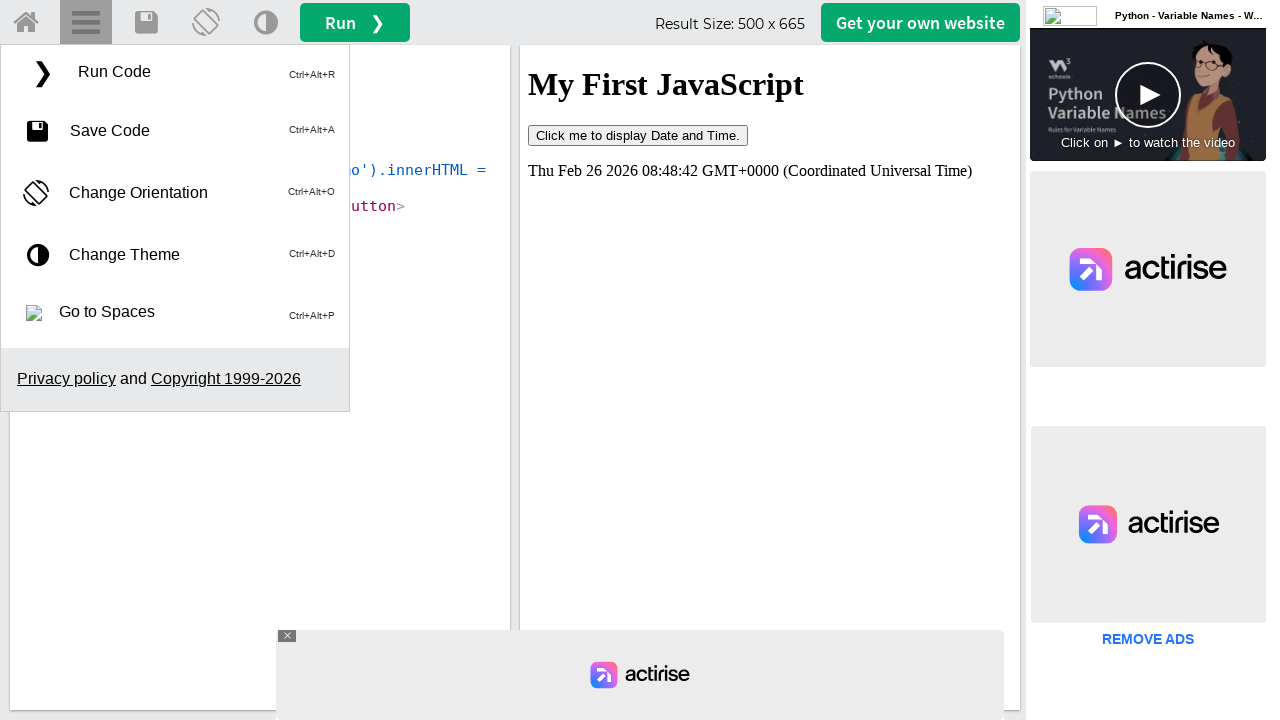

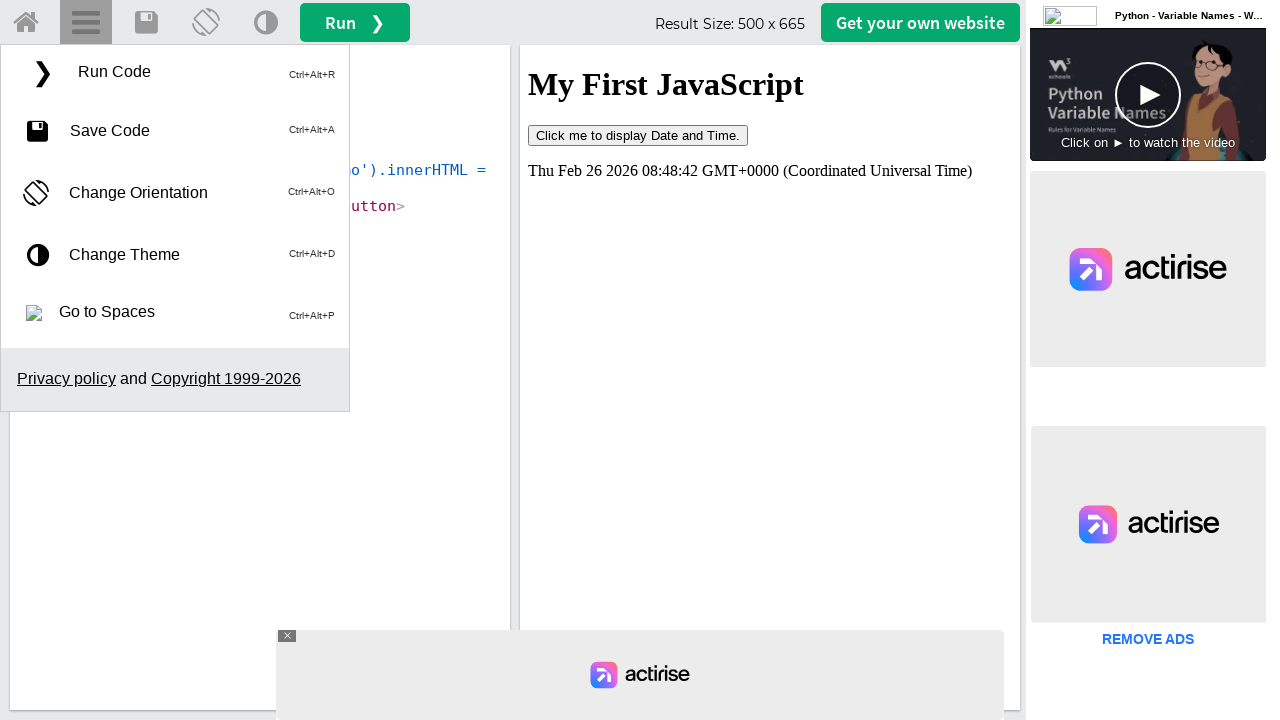